Tests a BMR (Basal Metabolic Rate) calculator by filling in weight, height, and age fields, selecting activity level and fitness goal, then submitting the calculation form.

Starting URL: https://www.fabrykasily.pl/bmr

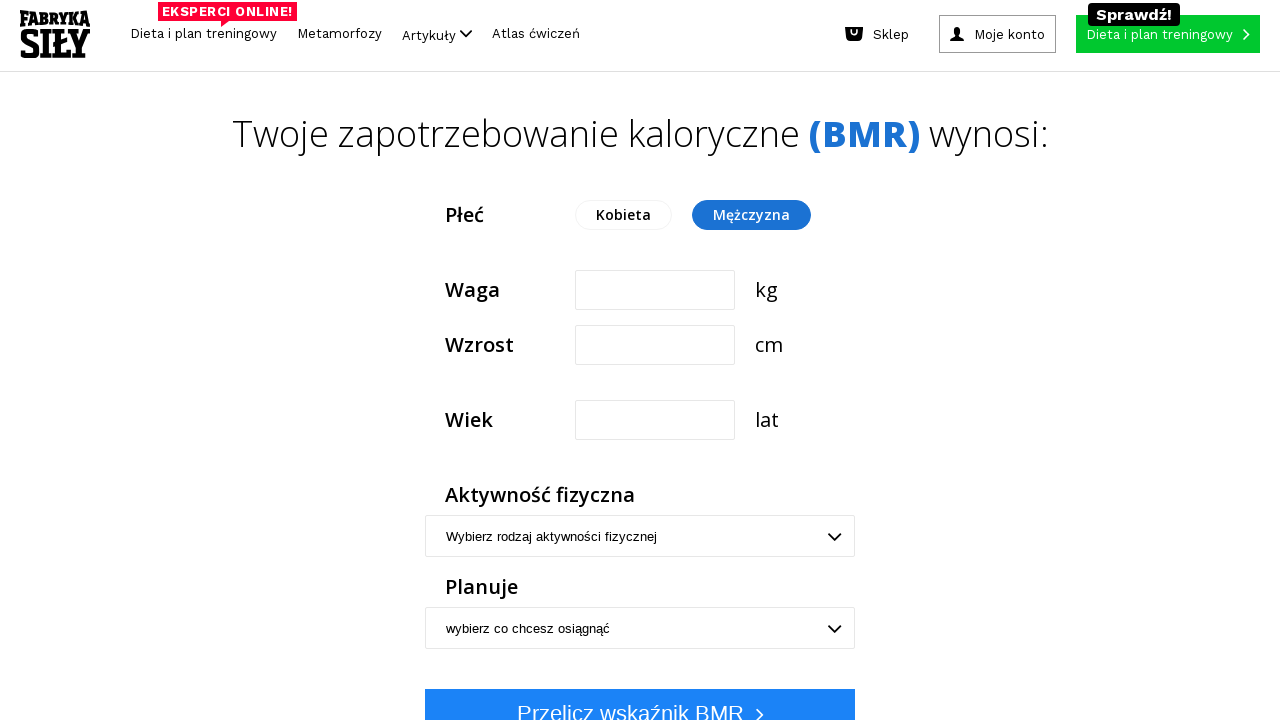

Filled weight field with 75 kg on input[name='weight']
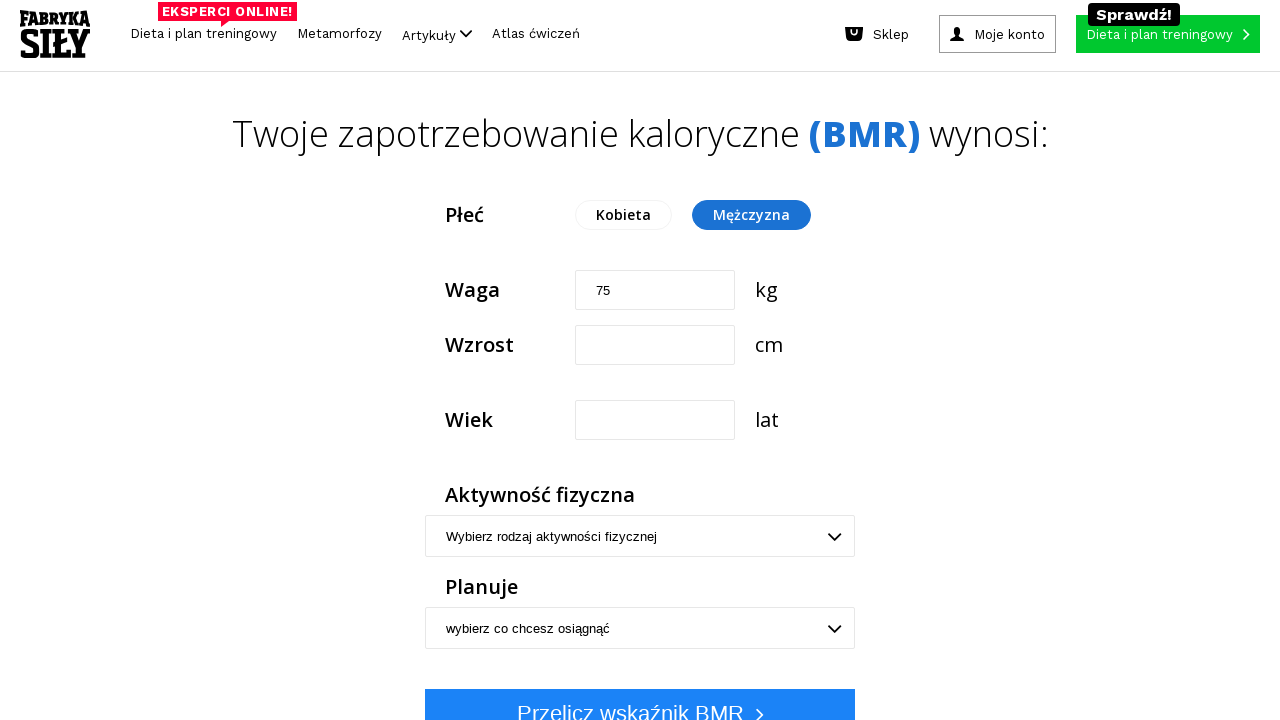

Filled height field with 178 cm on input[name='height']
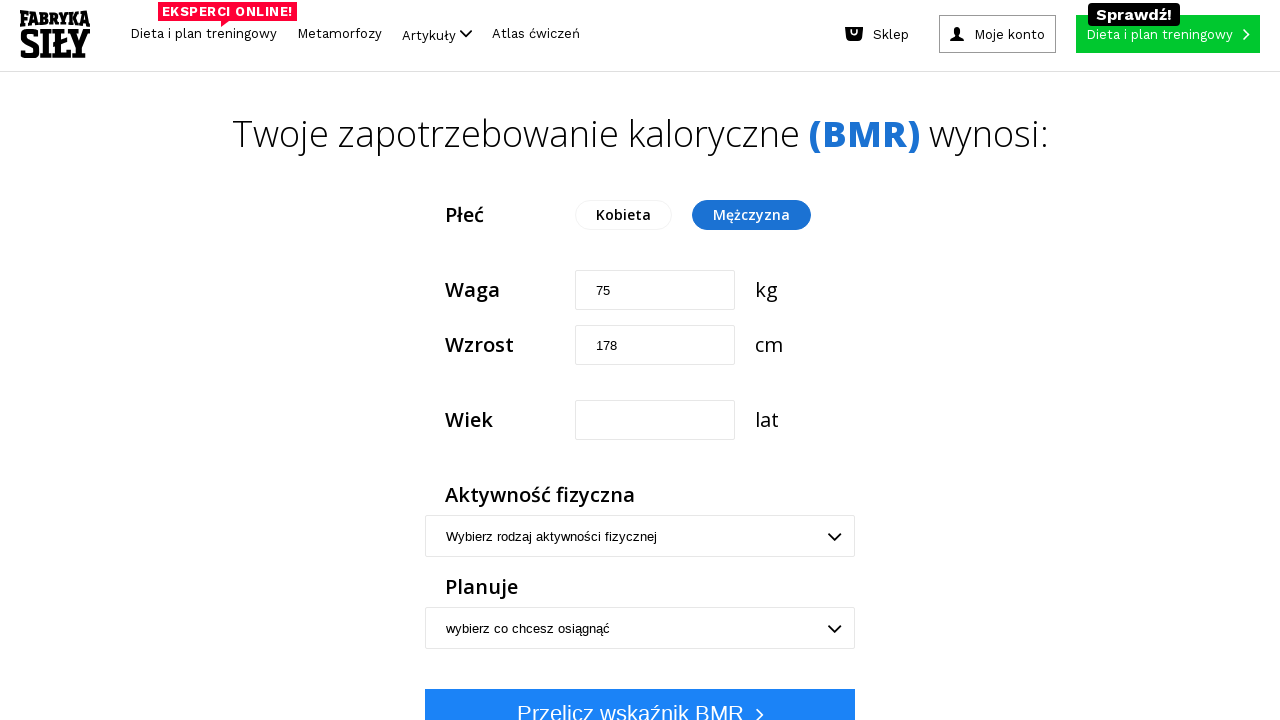

Filled age field with 32 on input[name='age']
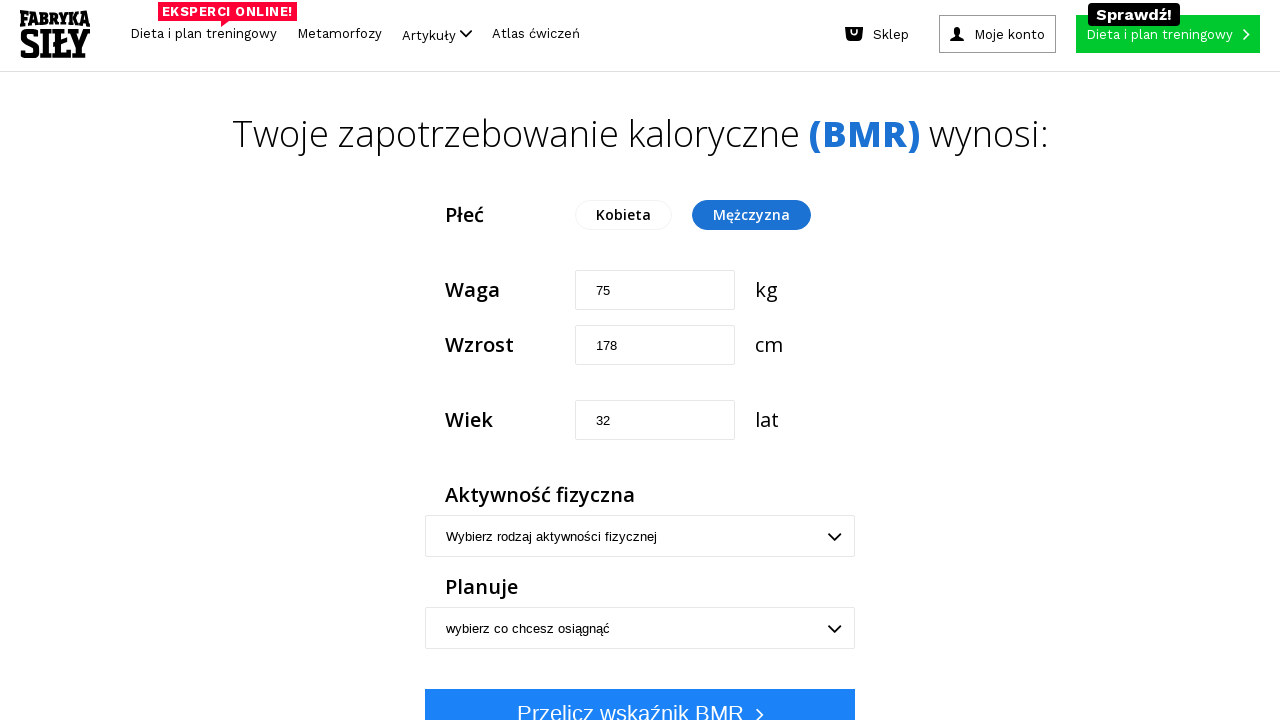

Clicked activity level dropdown at (640, 536) on select[name='activity']
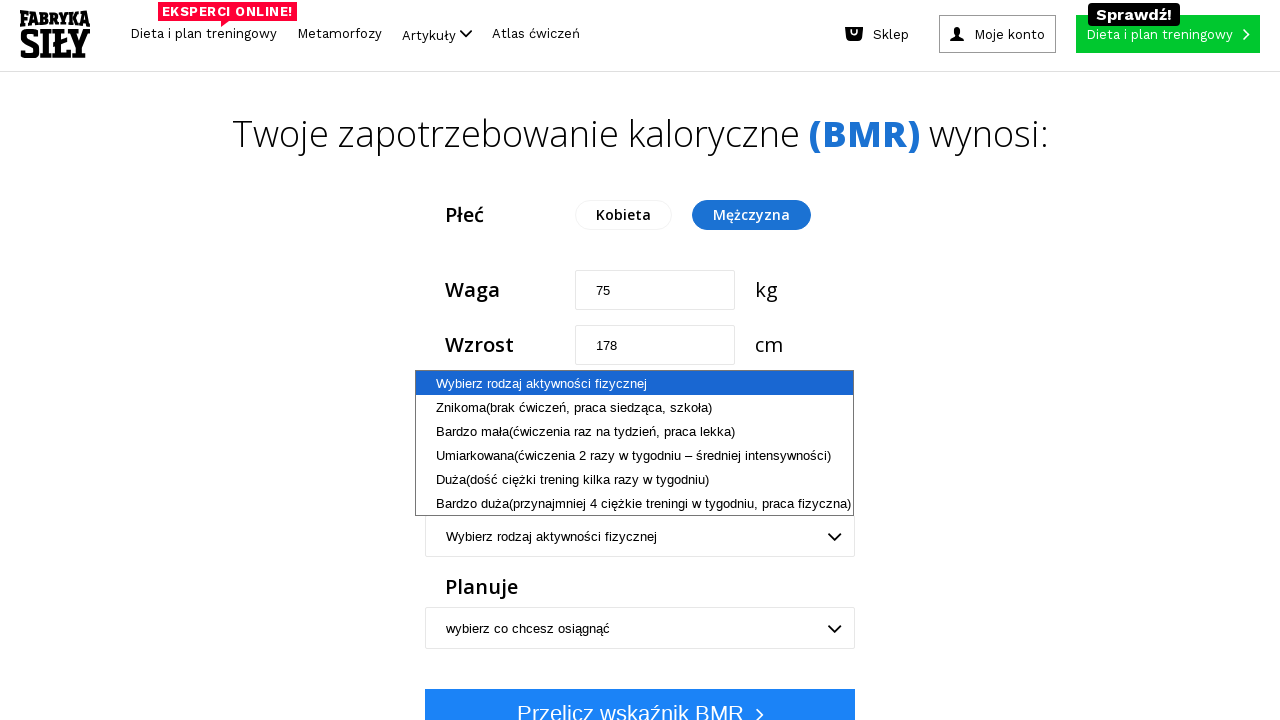

Selected activity level option 1 on select[name='activity']
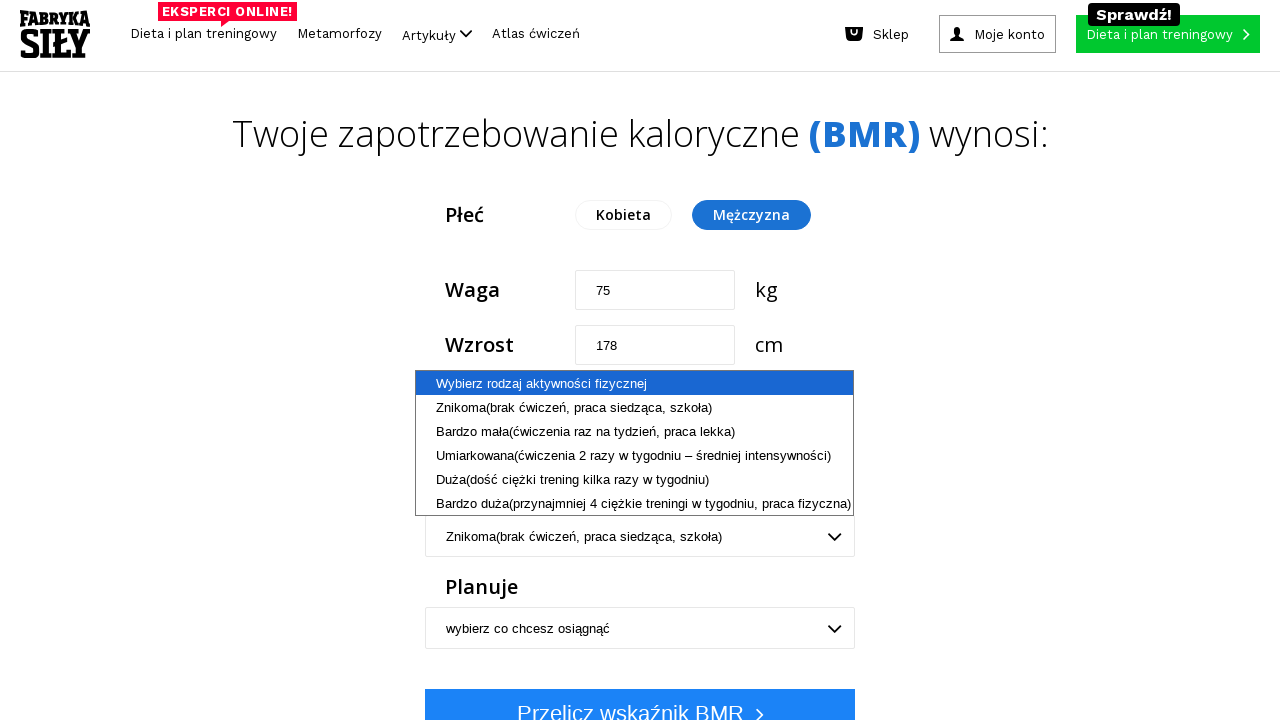

Clicked fitness goal dropdown at (640, 628) on select[name='todo']
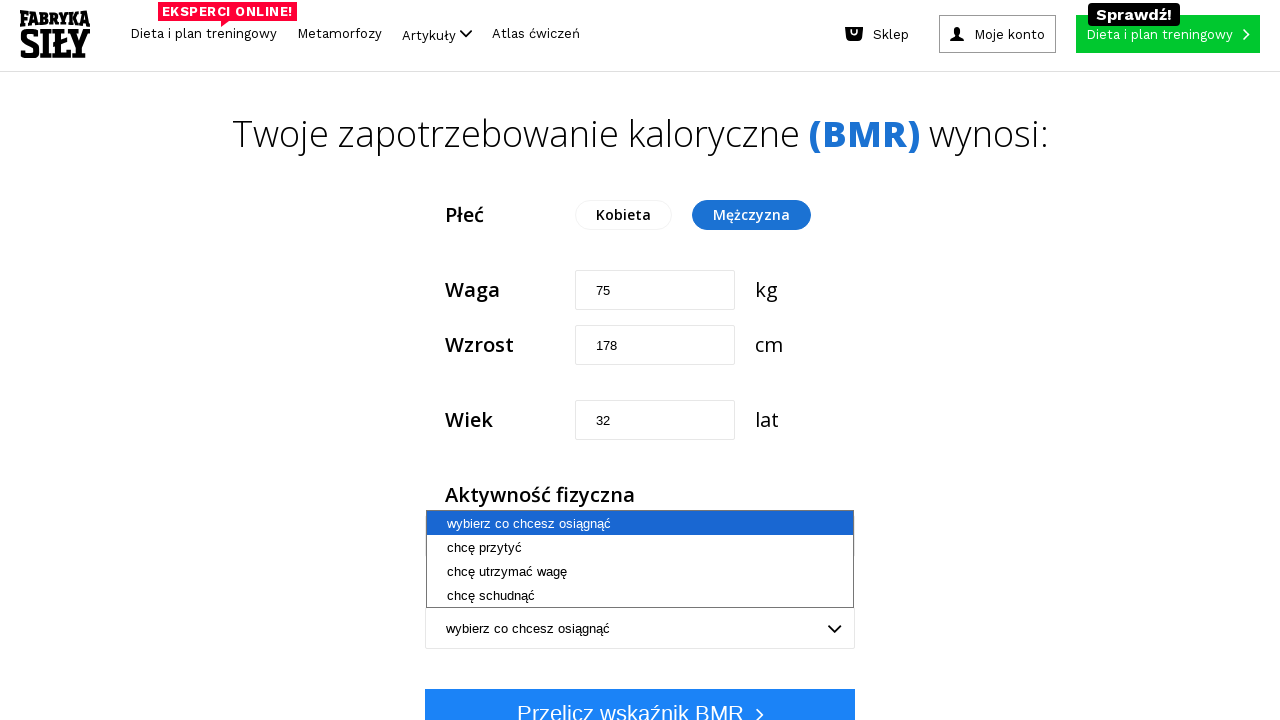

Selected fitness goal option 2 on select[name='todo']
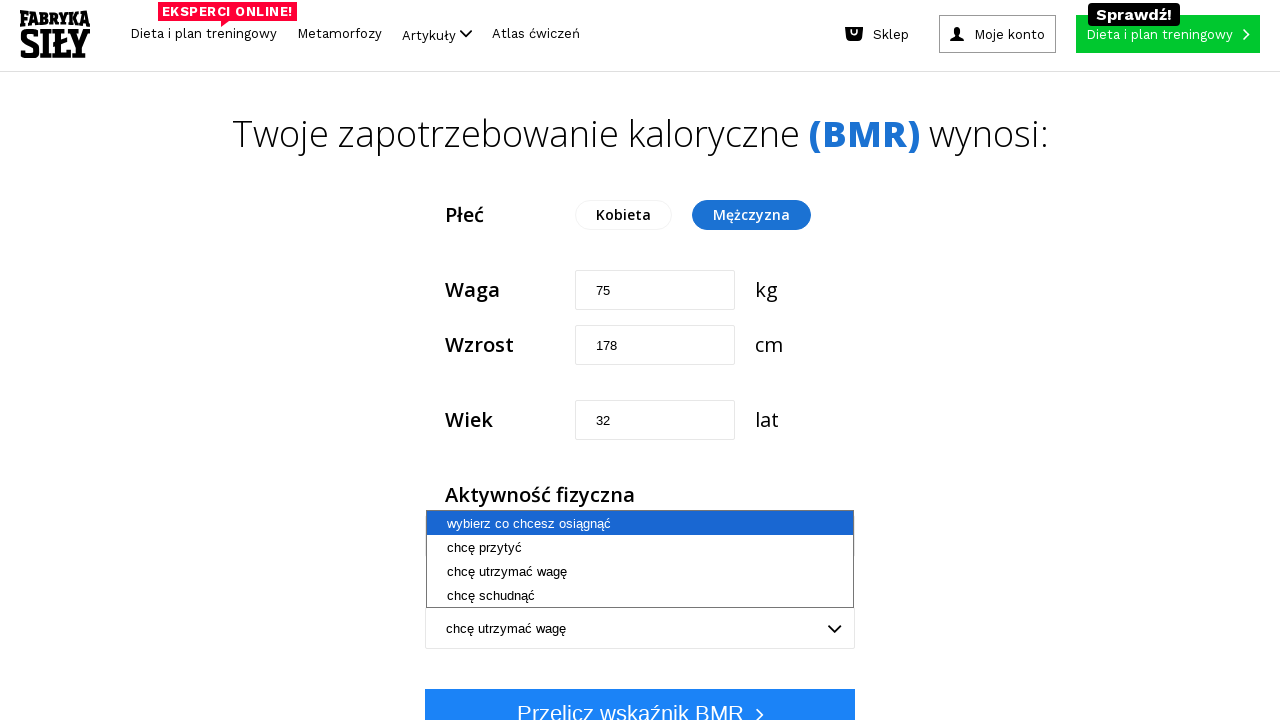

Clicked container to close dropdown at (640, 366) on .container--s2
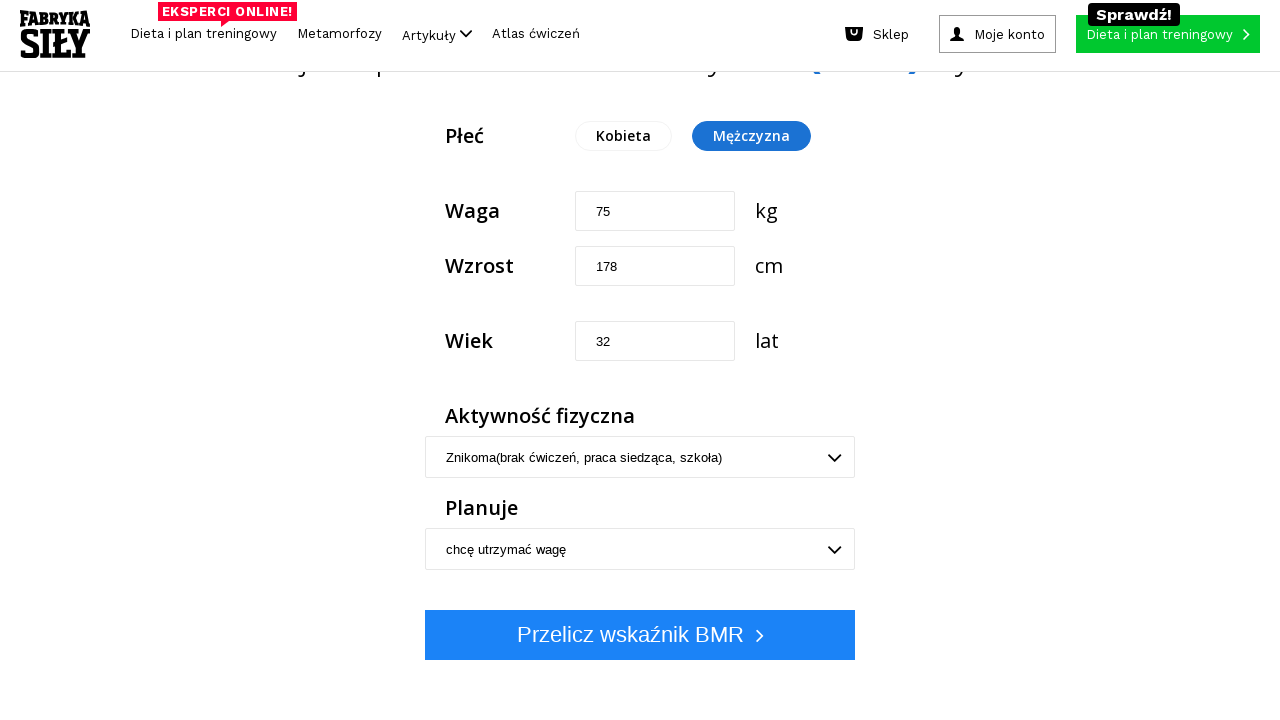

Clicked calculate button to submit BMR calculation form at (640, 635) on .fs-calc__btn.btn--c1.btn--s1.btn--arrow-right
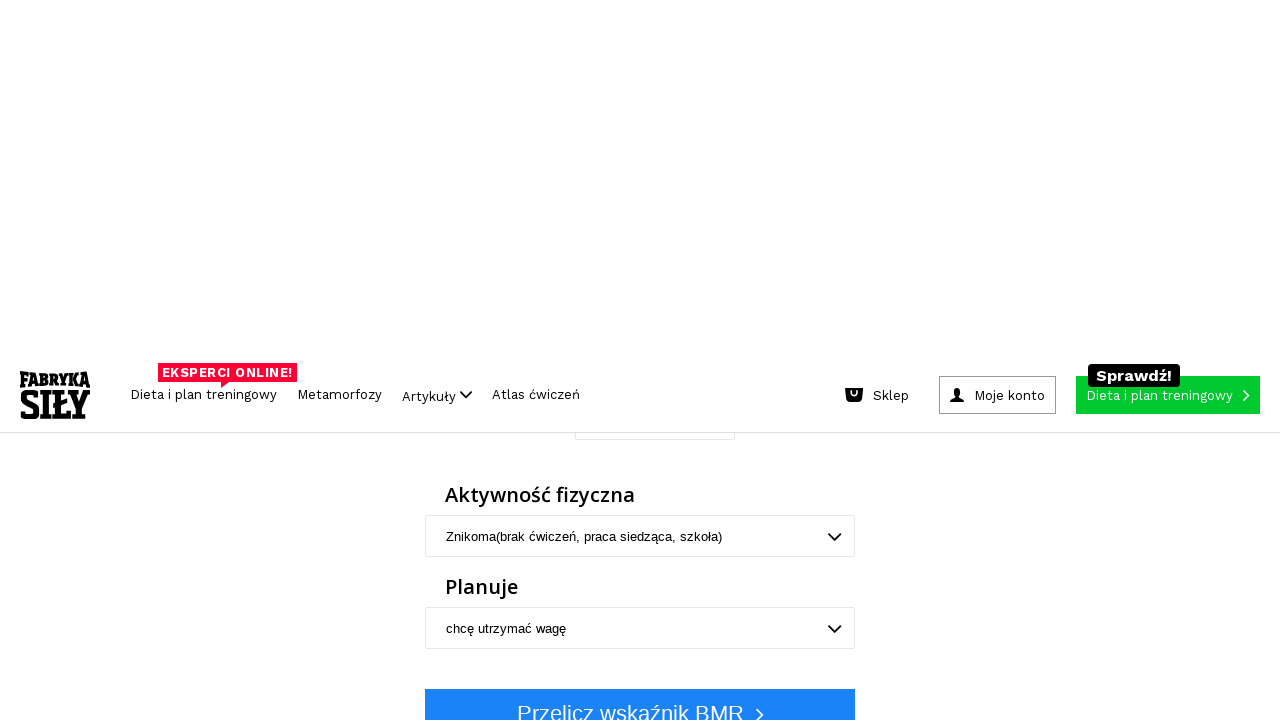

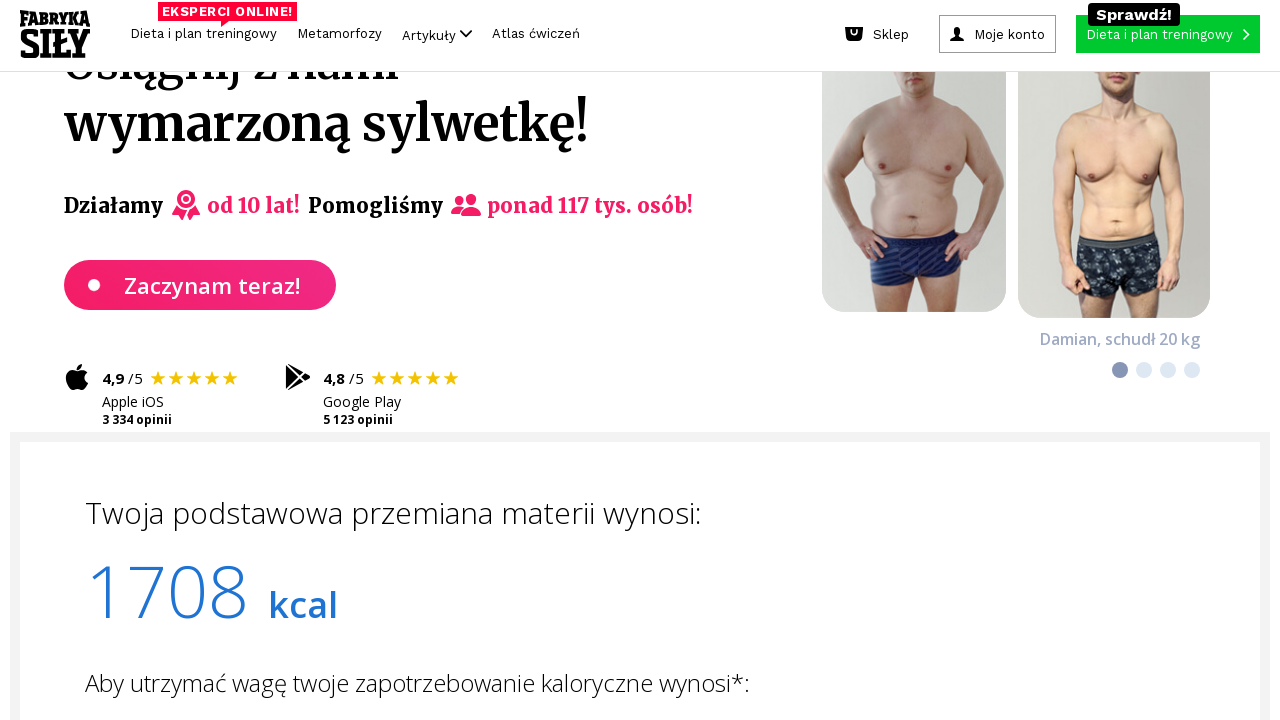